Tests browser window/tab handling by opening new windows, switching between them, filling form fields in new windows, and closing windows while managing window handles.

Starting URL: https://www.leafground.com/window.xhtml

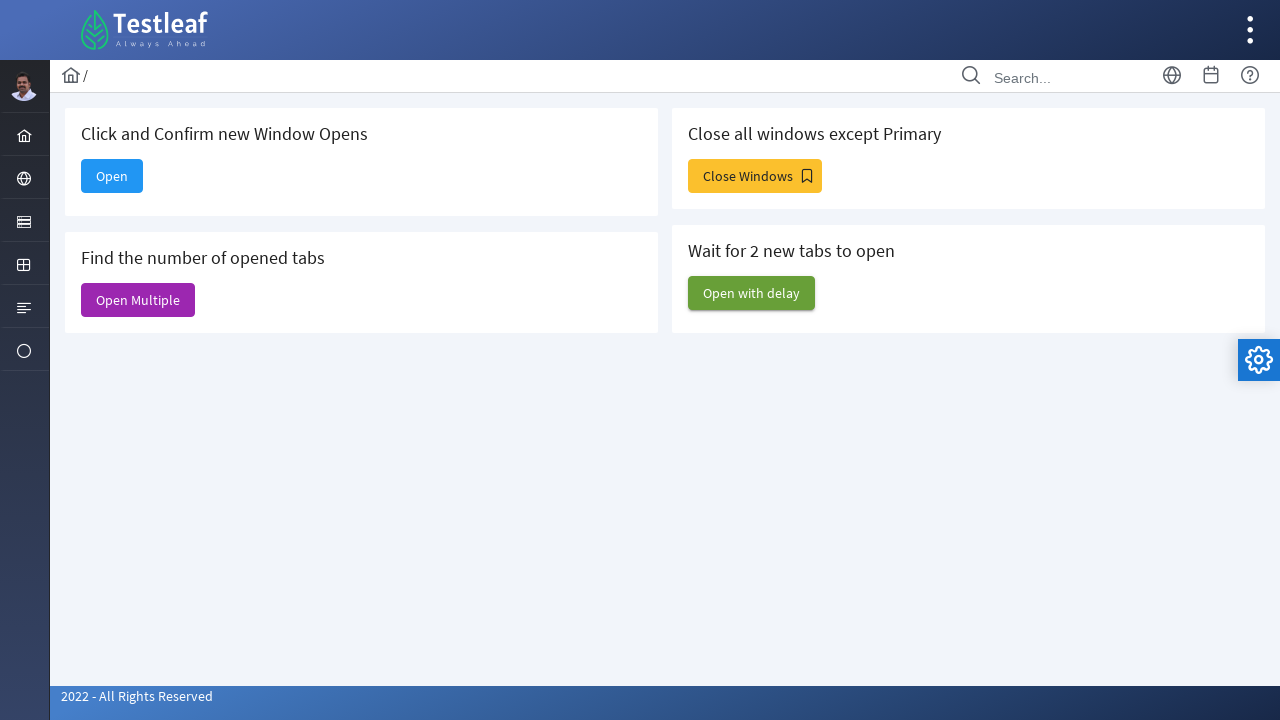

Clicked button to open new window at (112, 176) on xpath=//*[@id='j_idt88:new']/span
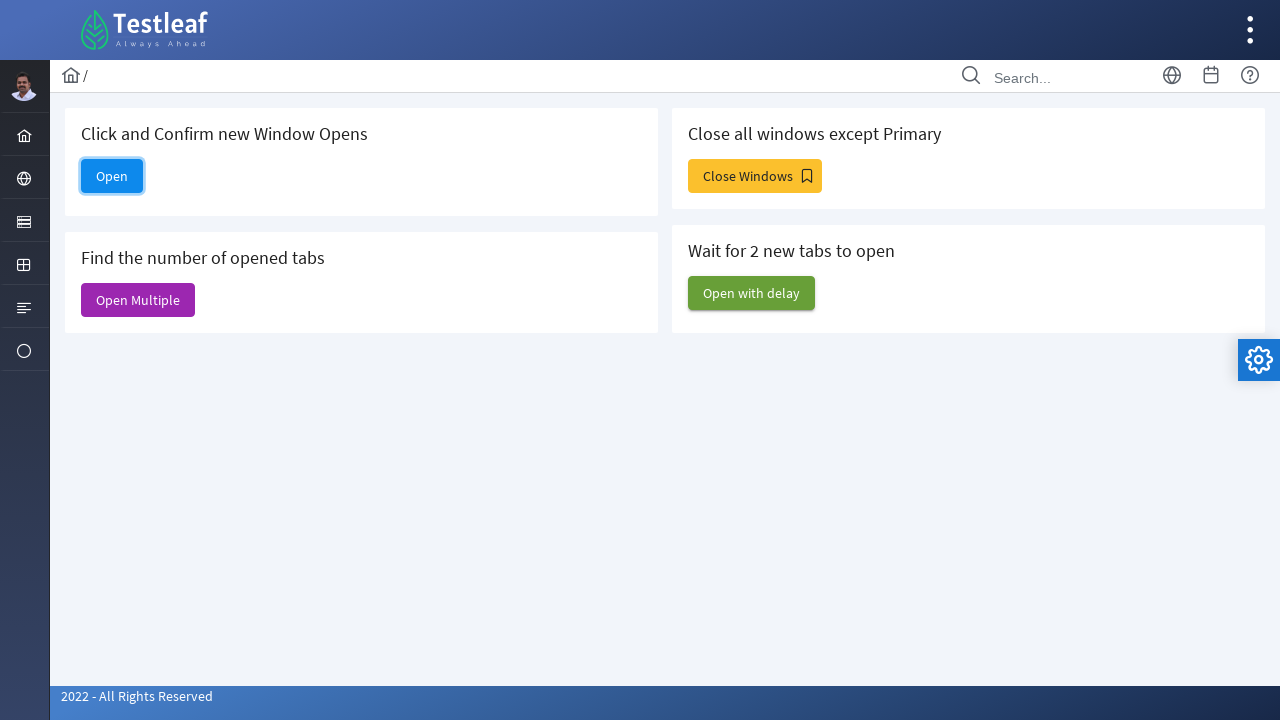

Waited for new page to open and captured the new page object at (112, 176) on xpath=//*[@id='j_idt88:new']/span
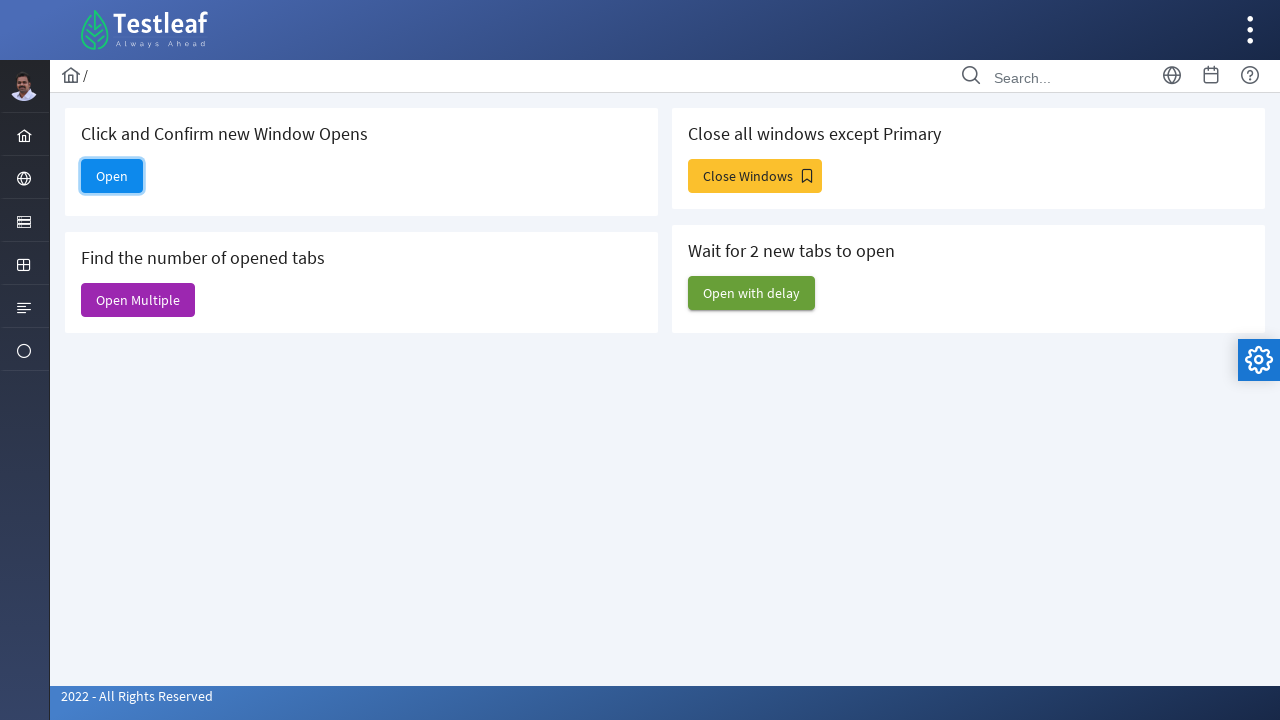

New page loaded successfully
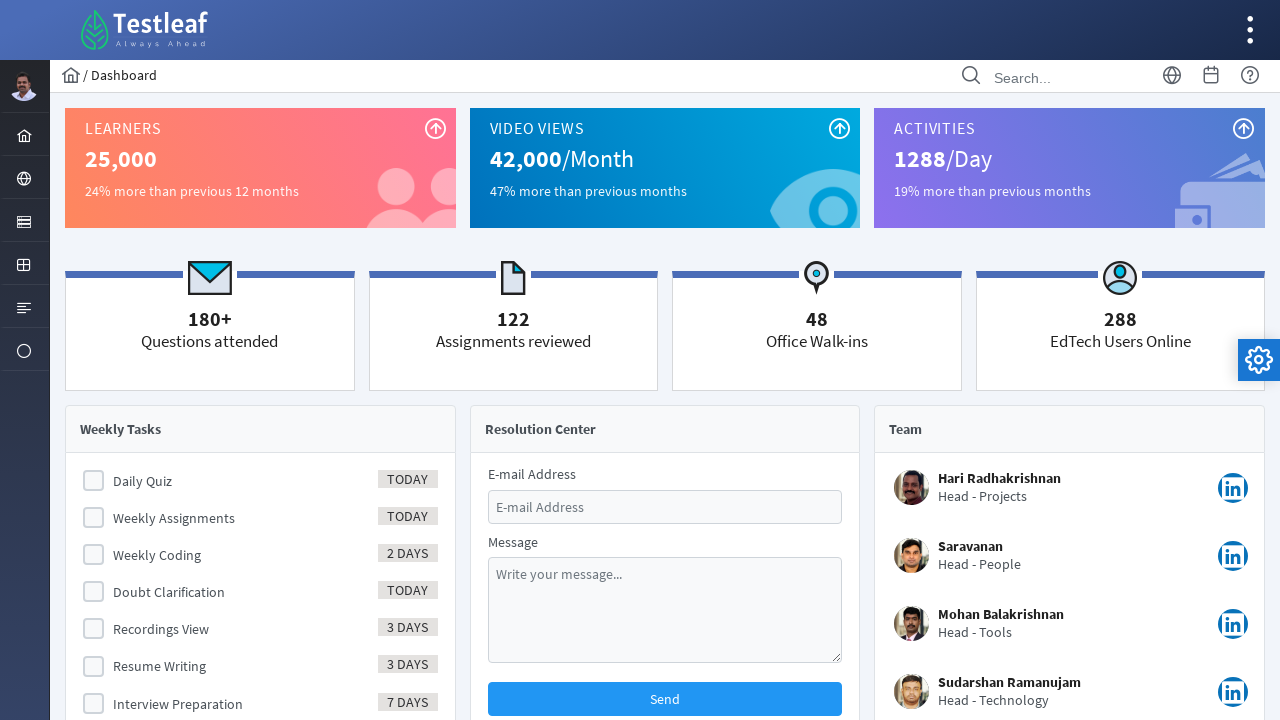

Filled email field with 'Testmail@123' in new window on #email
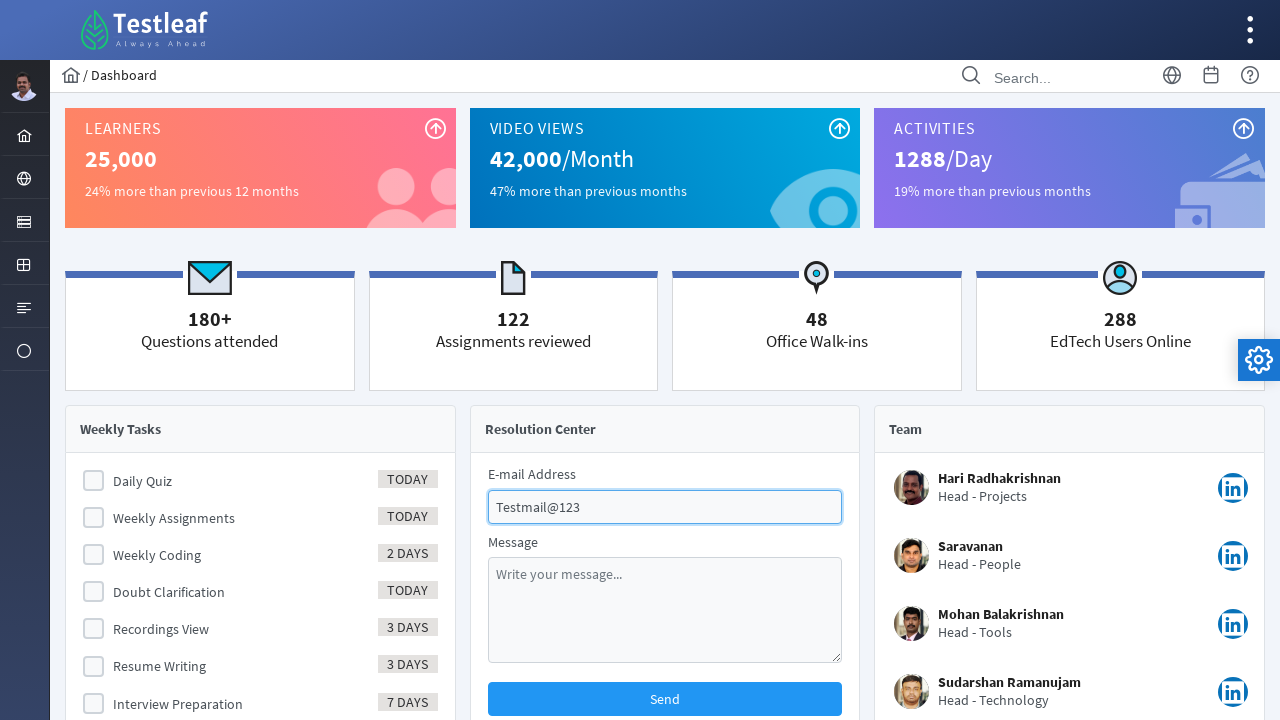

Closed the new window
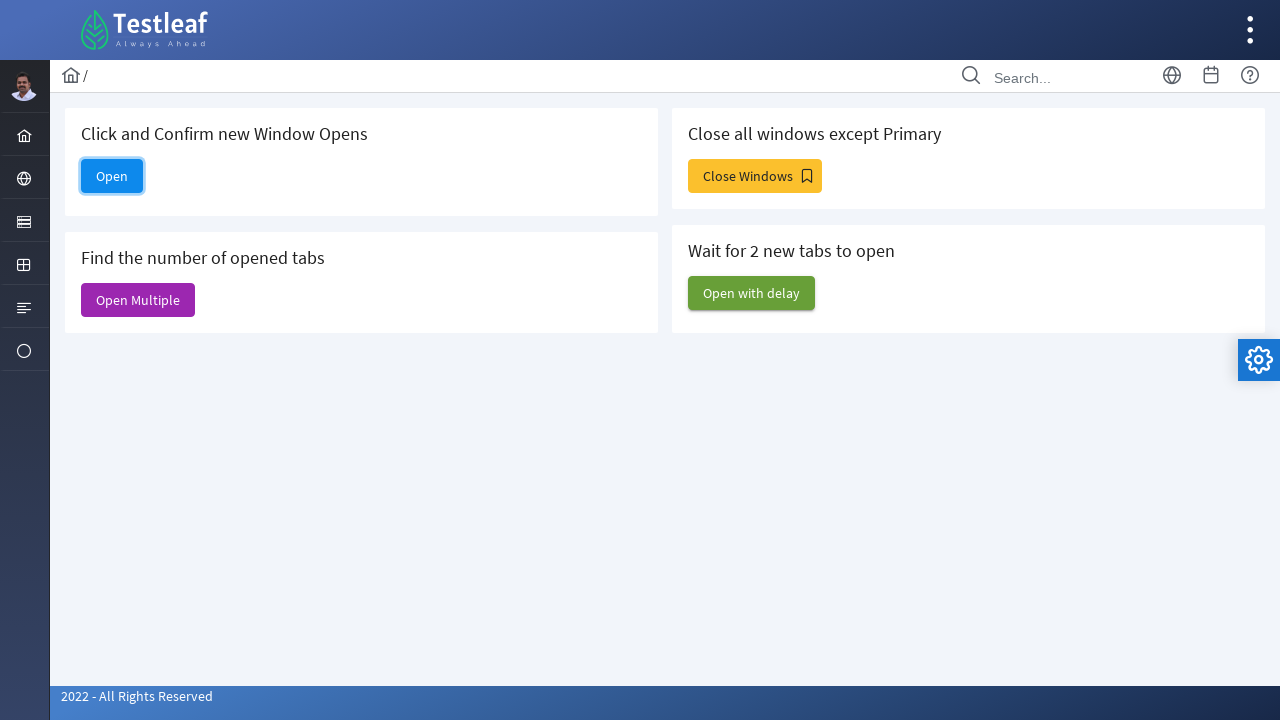

Clicked button to open multiple windows at (138, 300) on xpath=//*[@id='j_idt88:j_idt91']/span
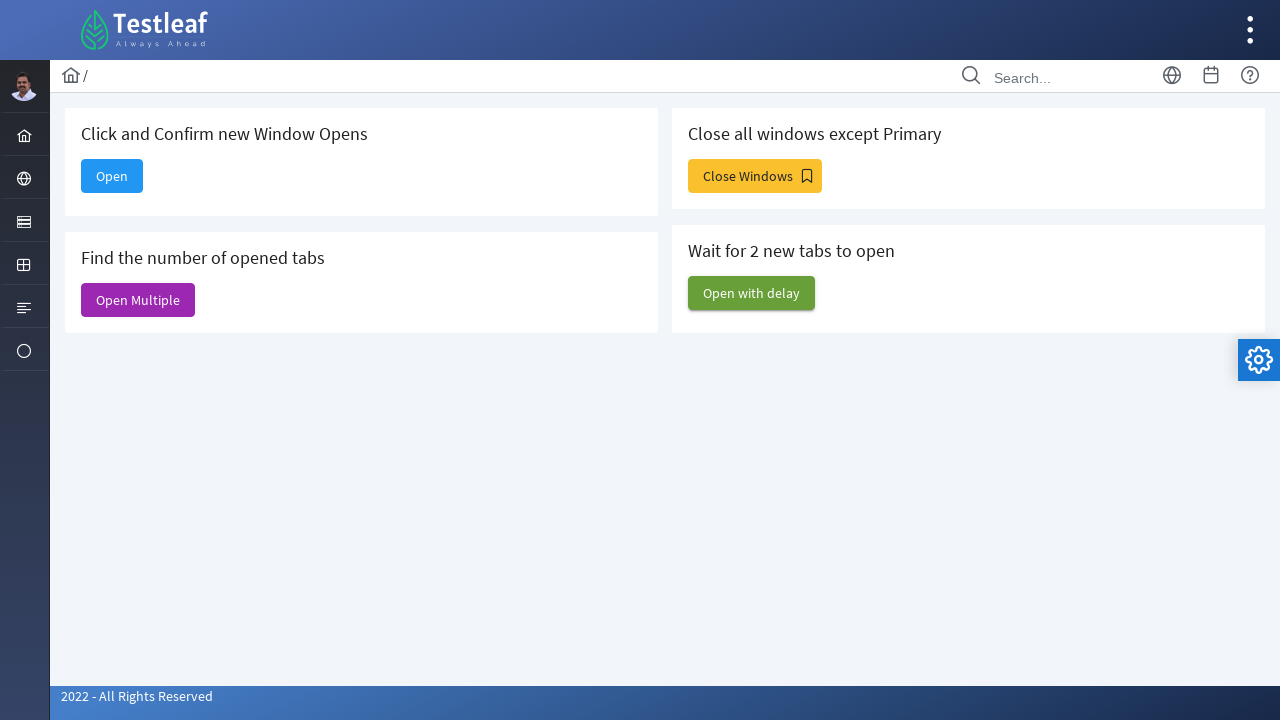

Waited 1 second for multiple windows to open
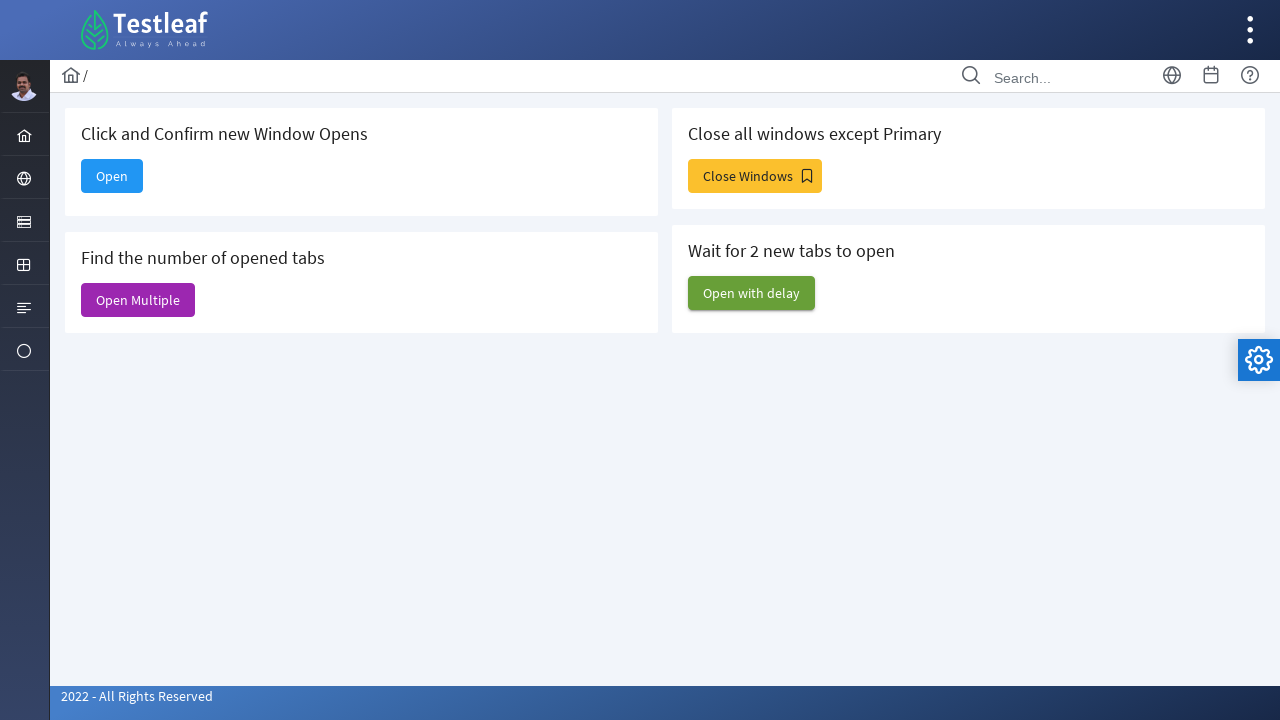

Closed all windows except the original page
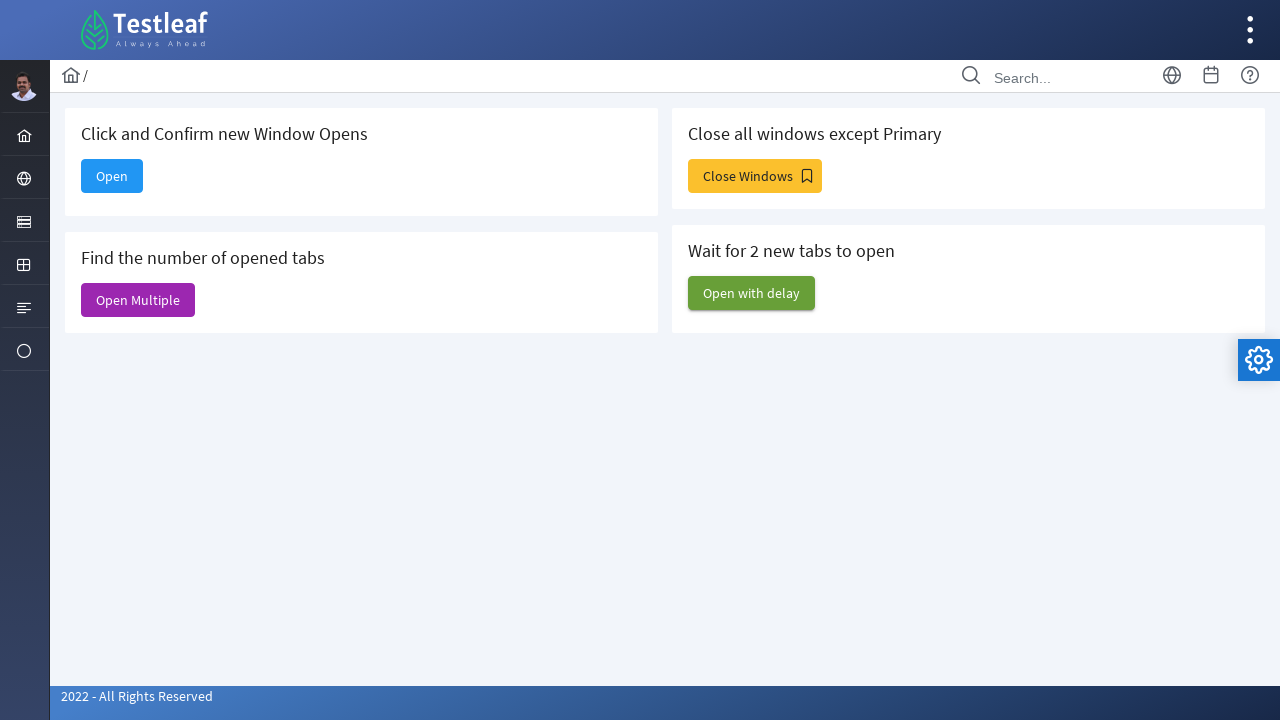

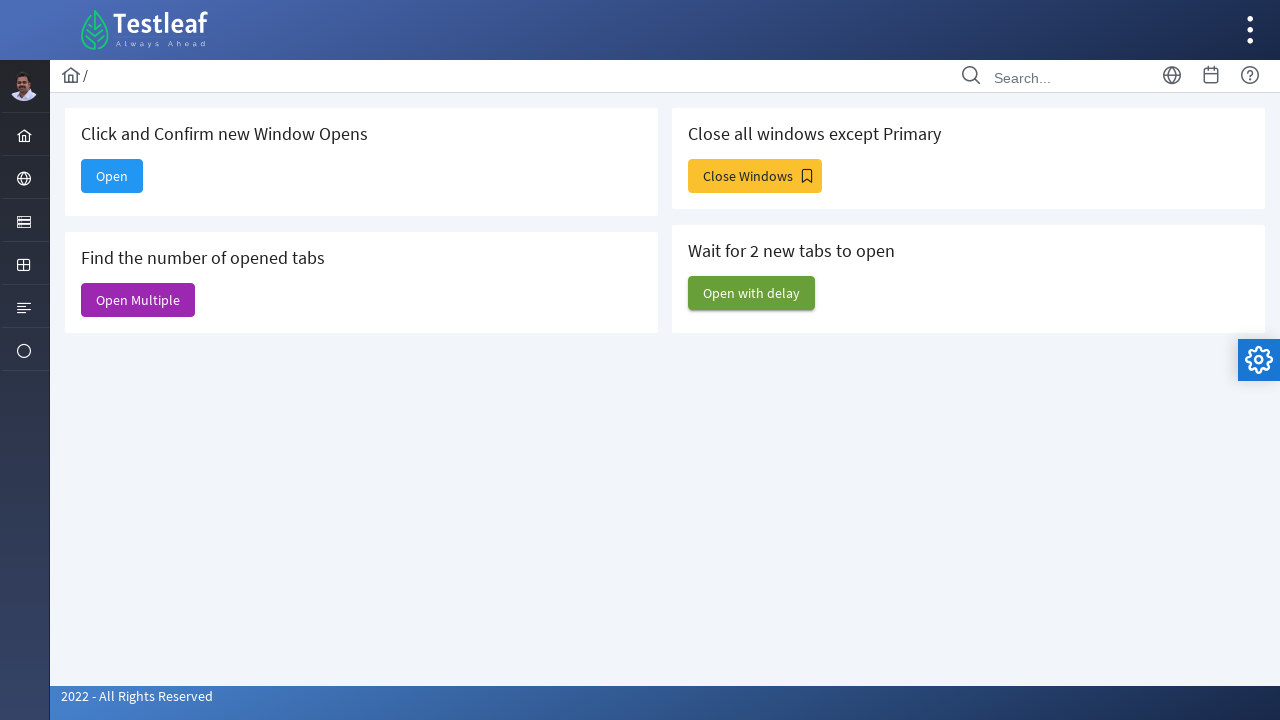